Opens Selenium HQ website, clicks the search button, and enters a search query for selenium

Starting URL: http://www.seleniumhq.org/

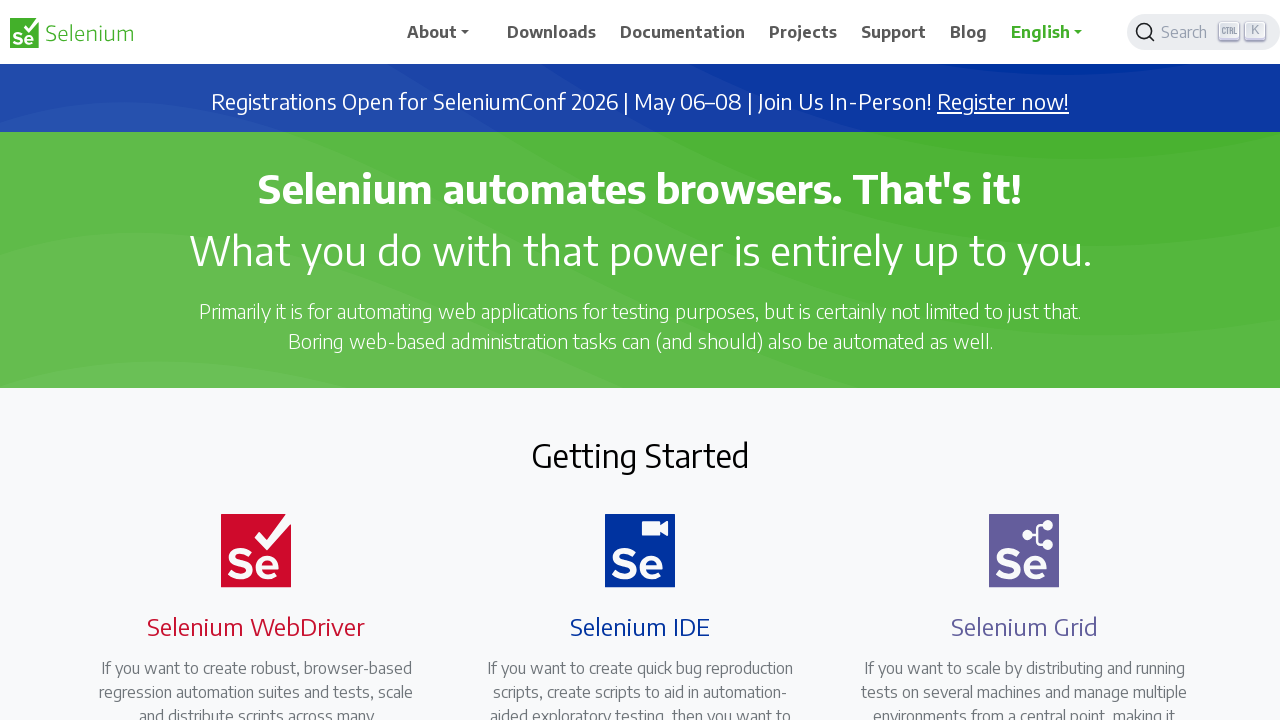

Clicked search button to open search at (1177, 32) on span.DocSearch-Button-Container
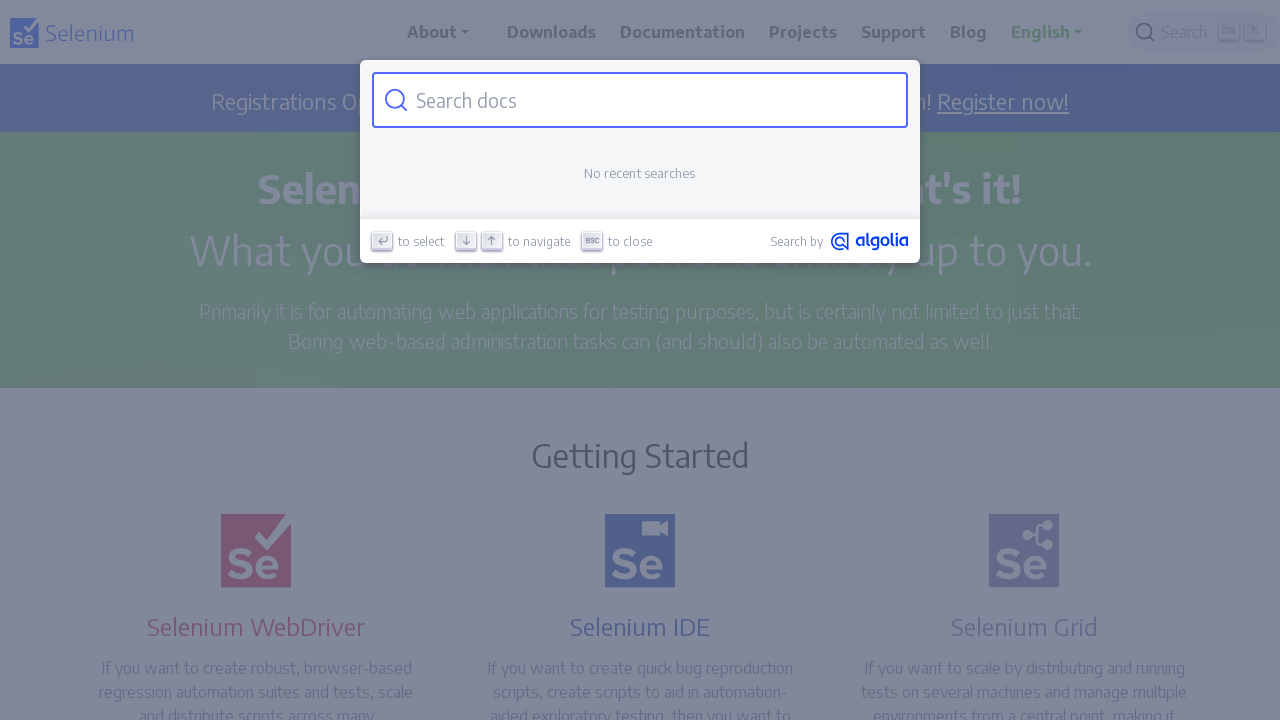

Entered 'selenium' in search query field on input[enterkeyhint='search']
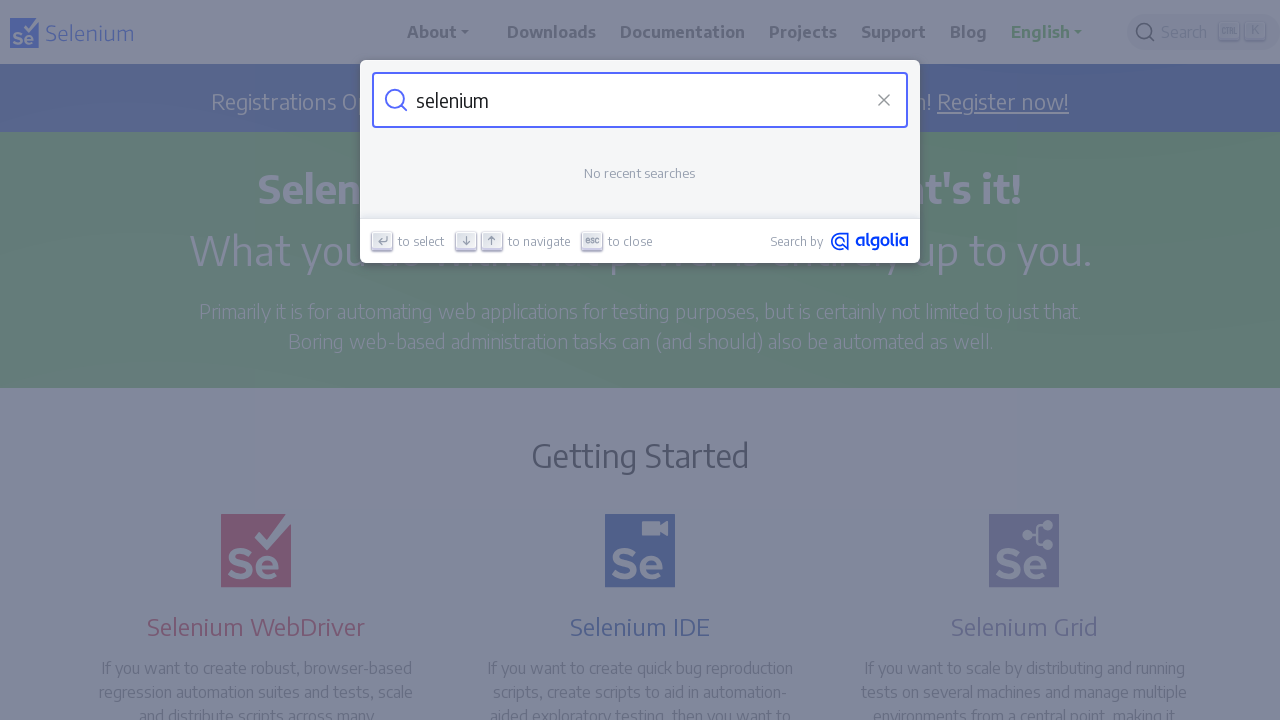

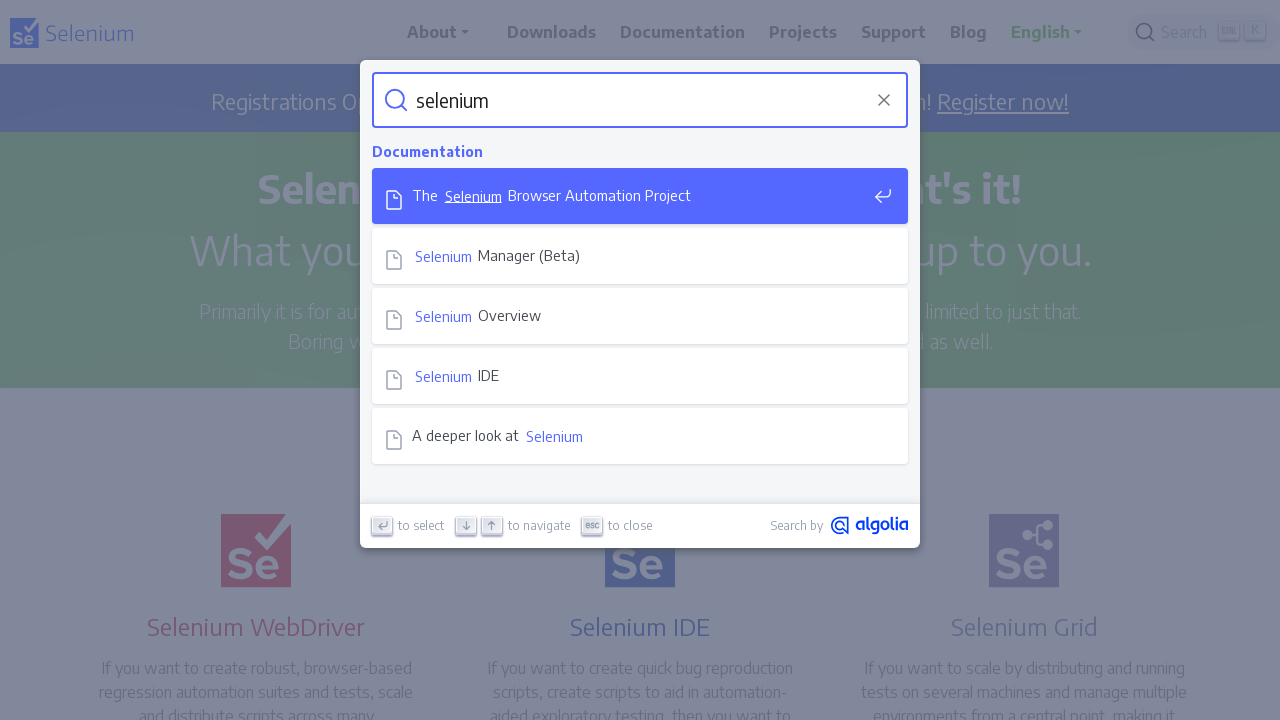